Navigates to a Cloudflare IP listing page and waits for the data table to load, verifying that table rows with IP information are present.

Starting URL: https://api.uouin.com/cloudflare.html

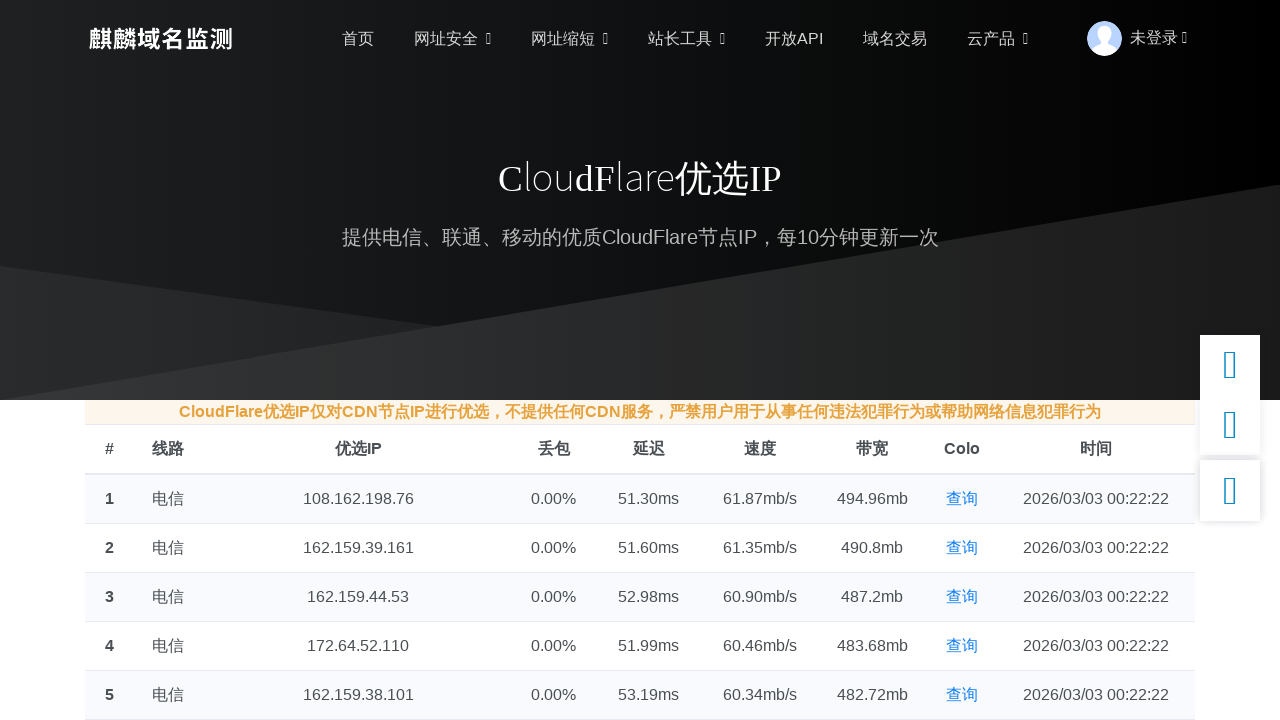

Navigated to Cloudflare IP listing page
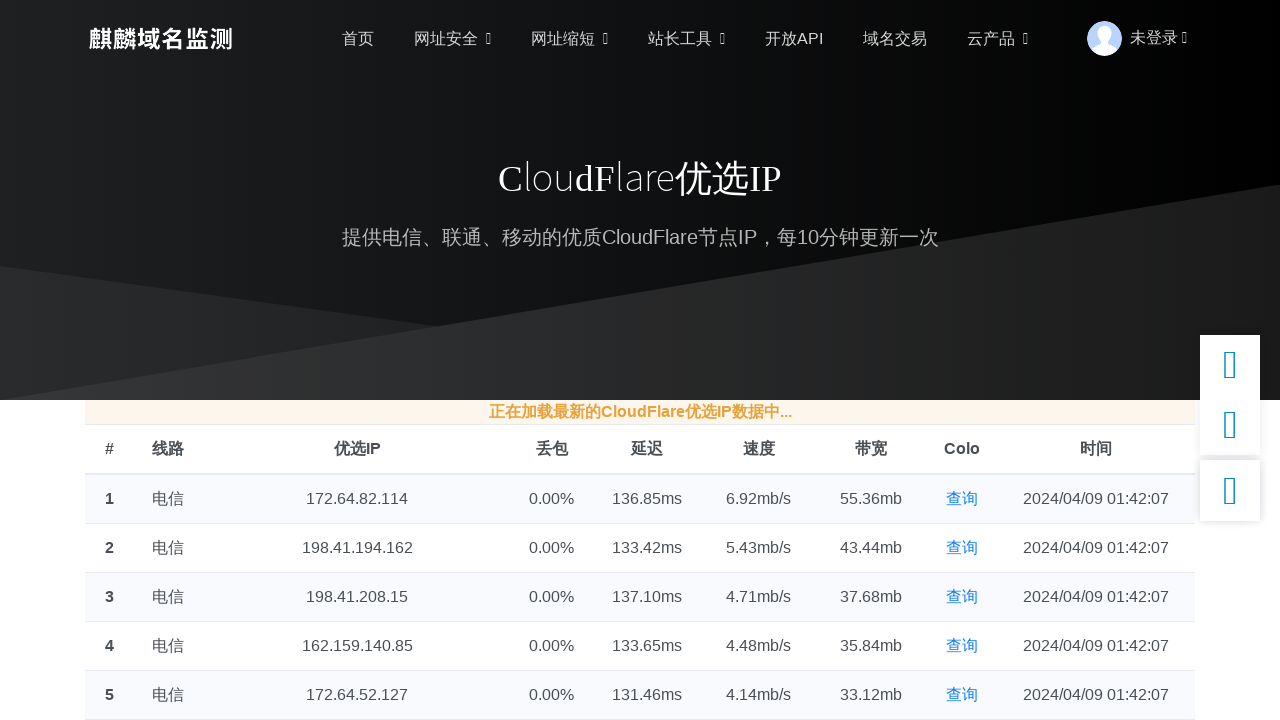

Table with IP data loaded successfully
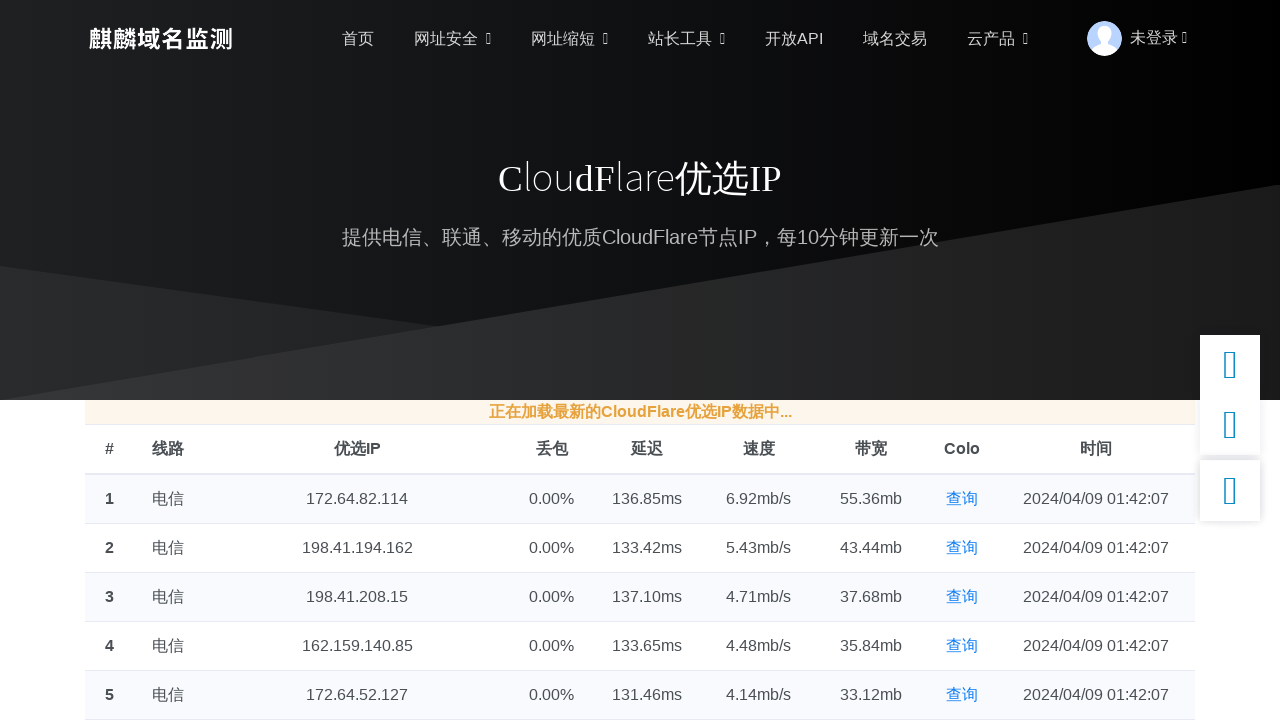

Verified that table rows with IP information are present
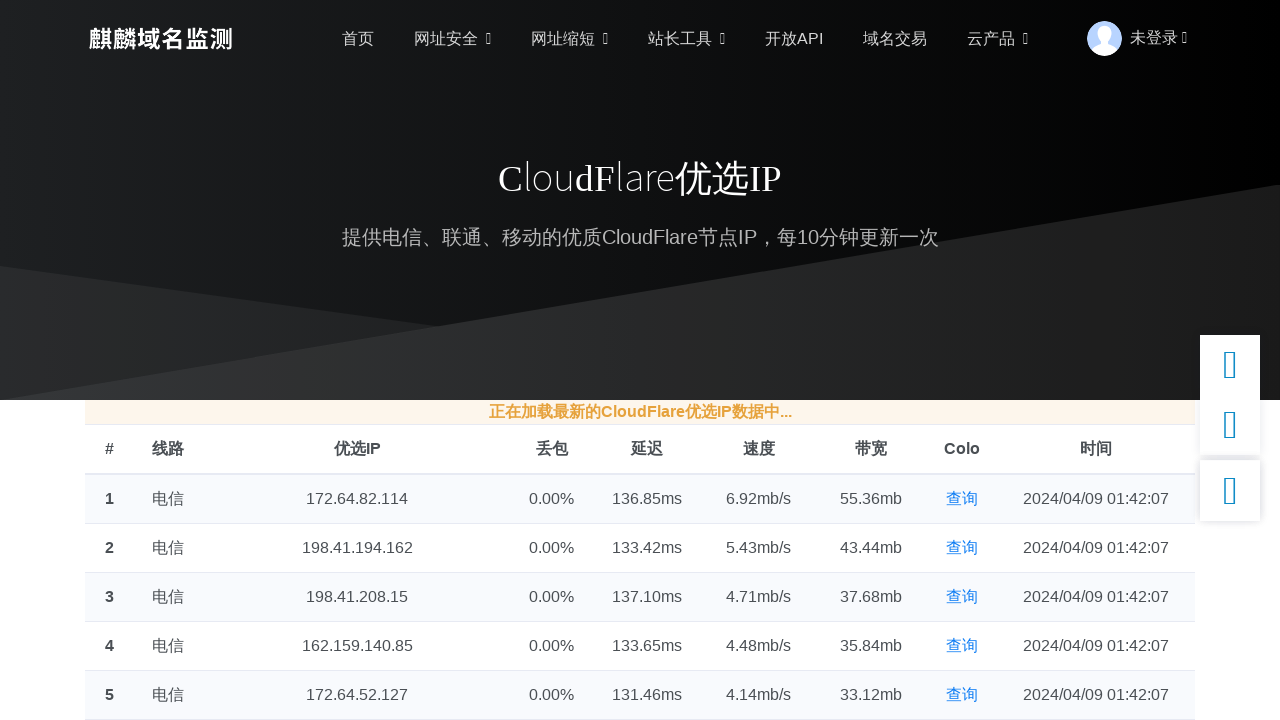

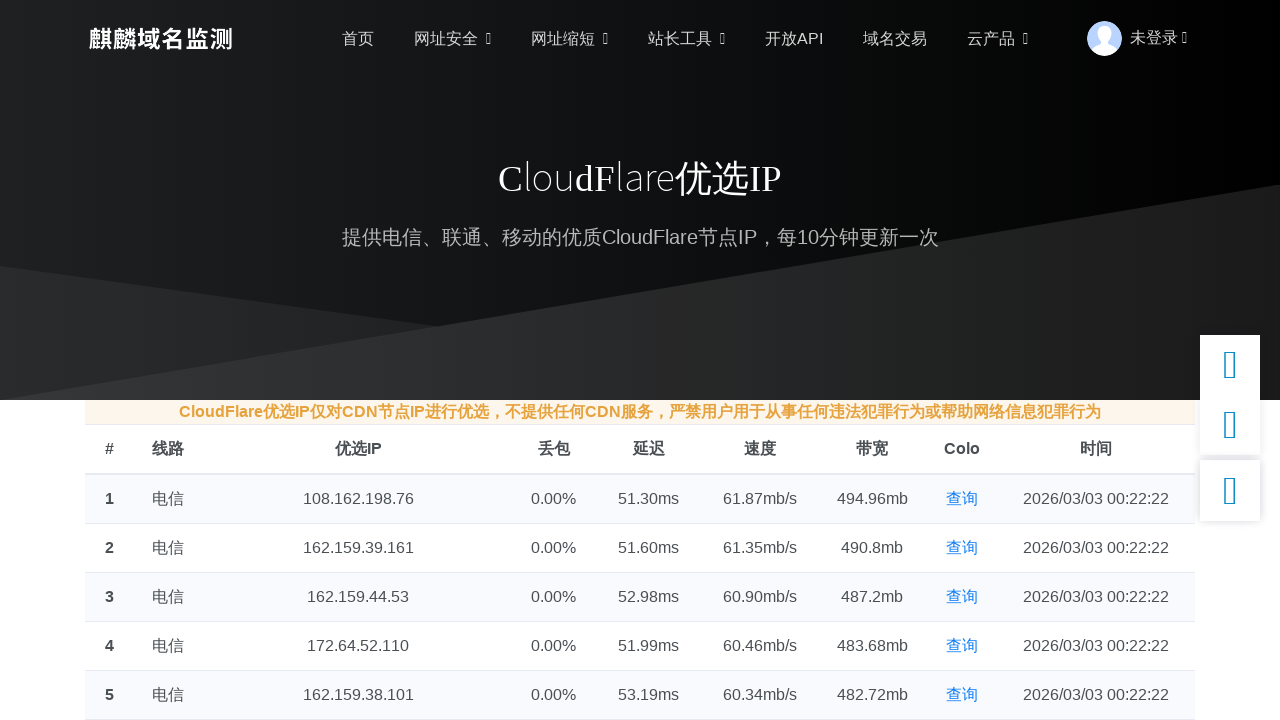